Demonstrates various Playwright mouse and keyboard actions including hover, click and hold, keyboard shortcuts (Ctrl+A), drag and drop, context click, double click, and scrolling on the Ubuntu website.

Starting URL: https://ubuntu.com/

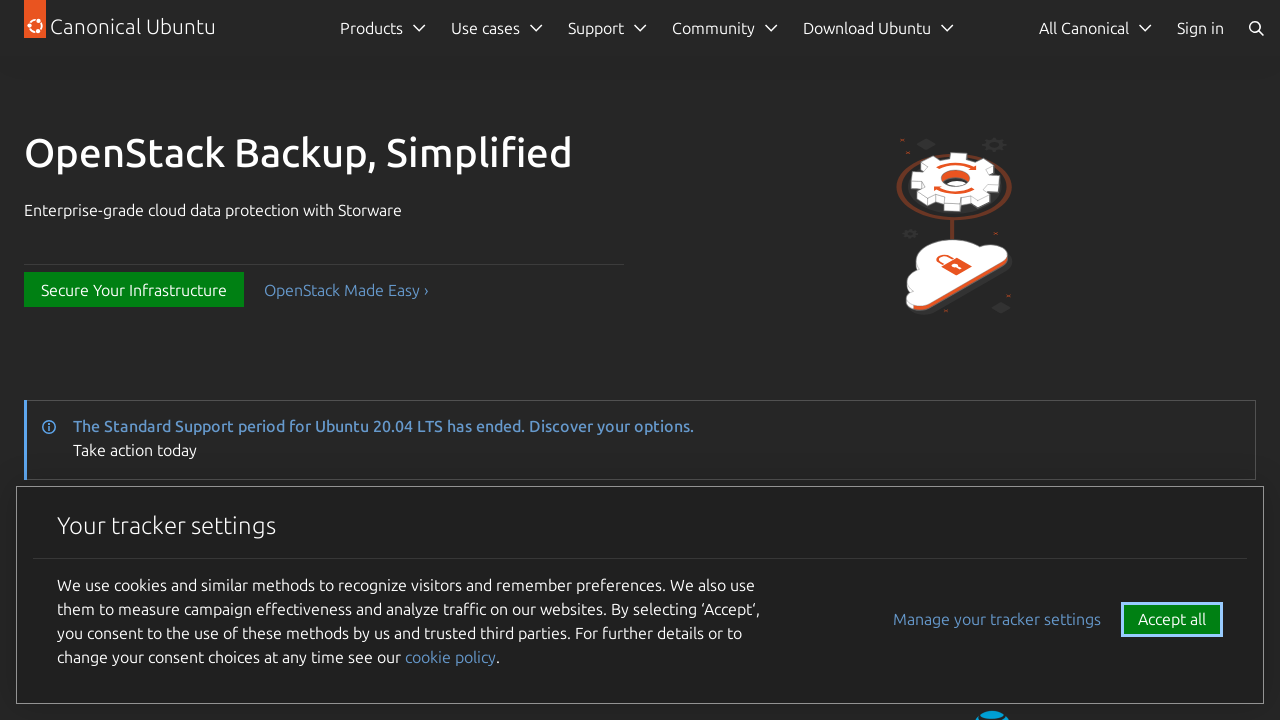

Waited for navigation link to load
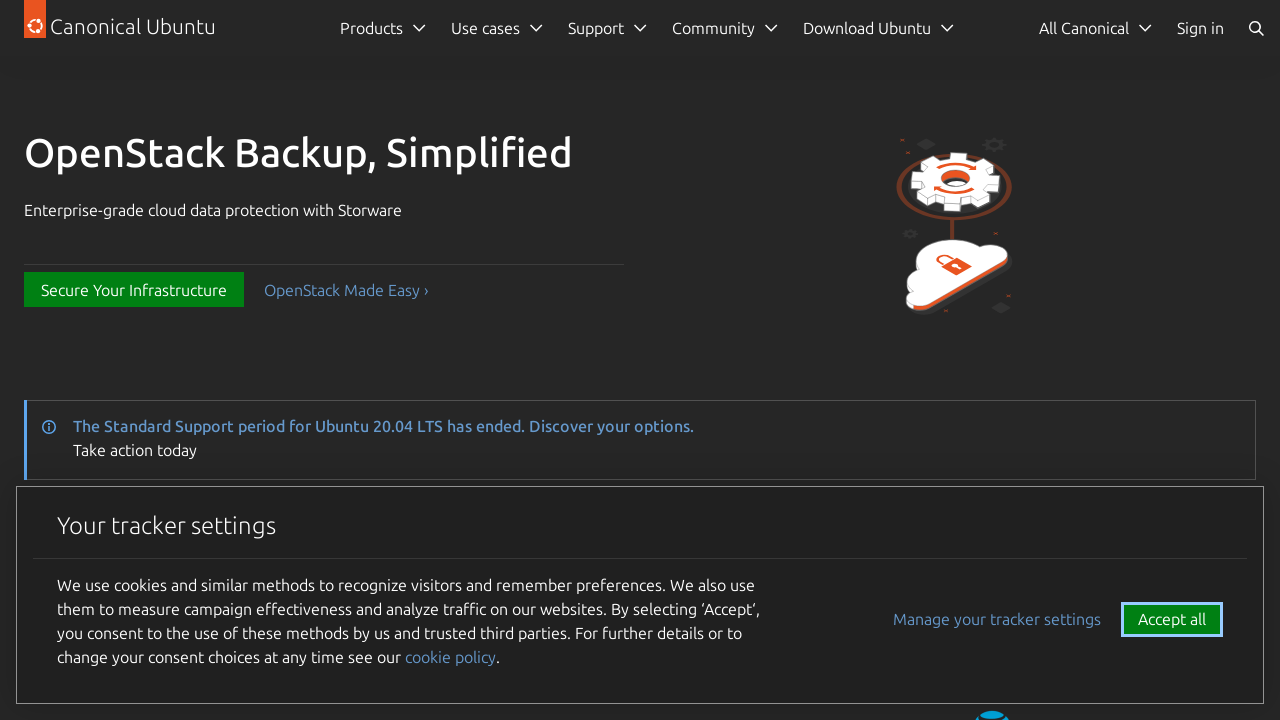

Located first navigation link element
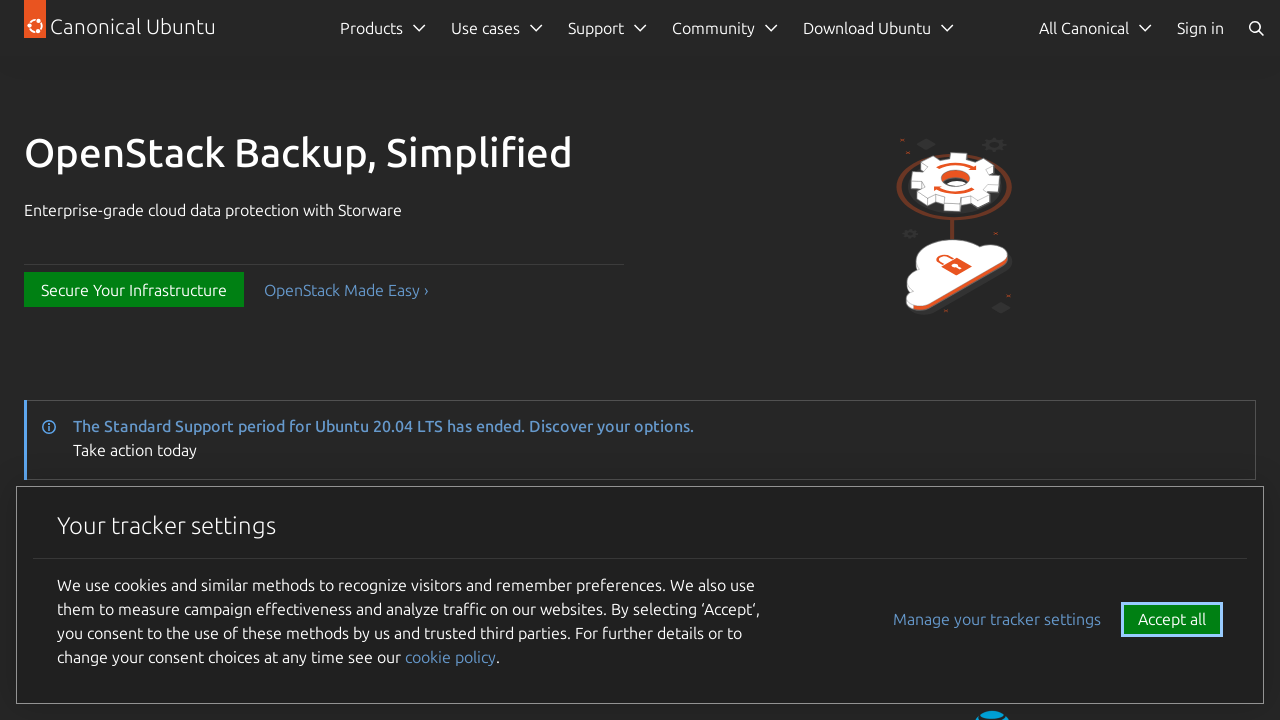

Hovered over navigation link at (380, 28) on nav a >> nth=0
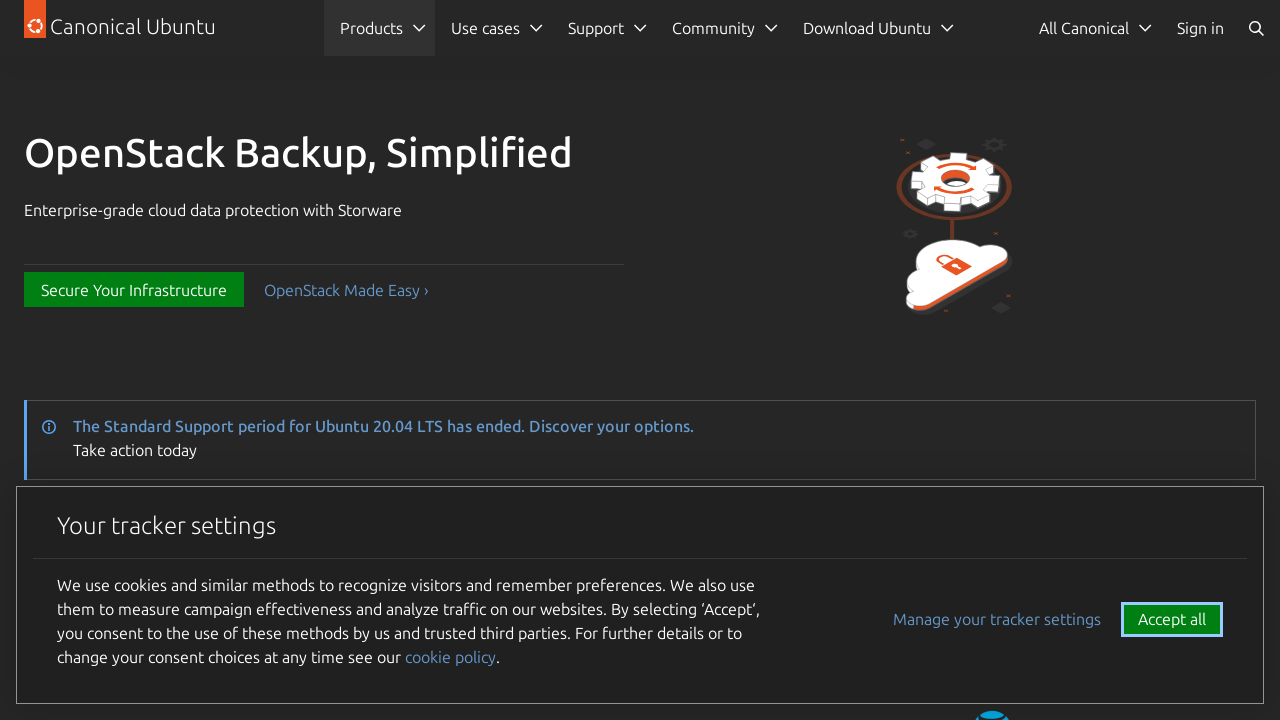

Waited 500ms for hover effect
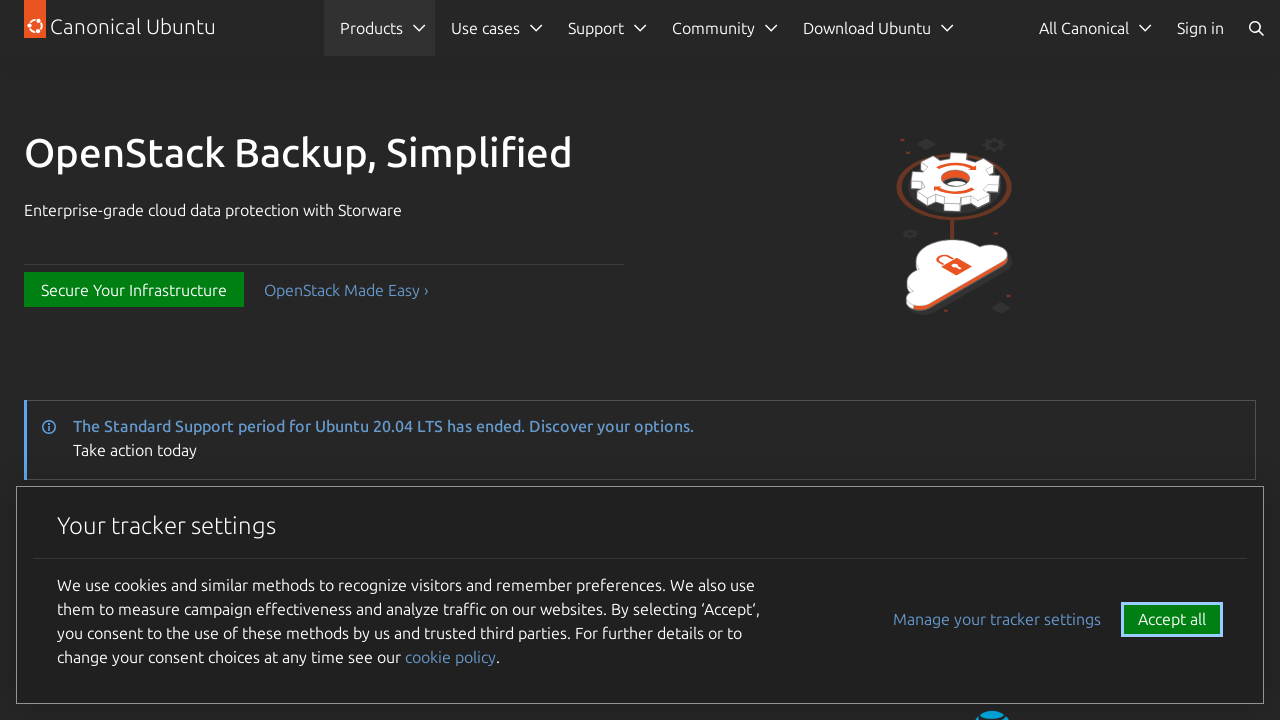

Clicked navigation link at (380, 28) on nav a >> nth=0
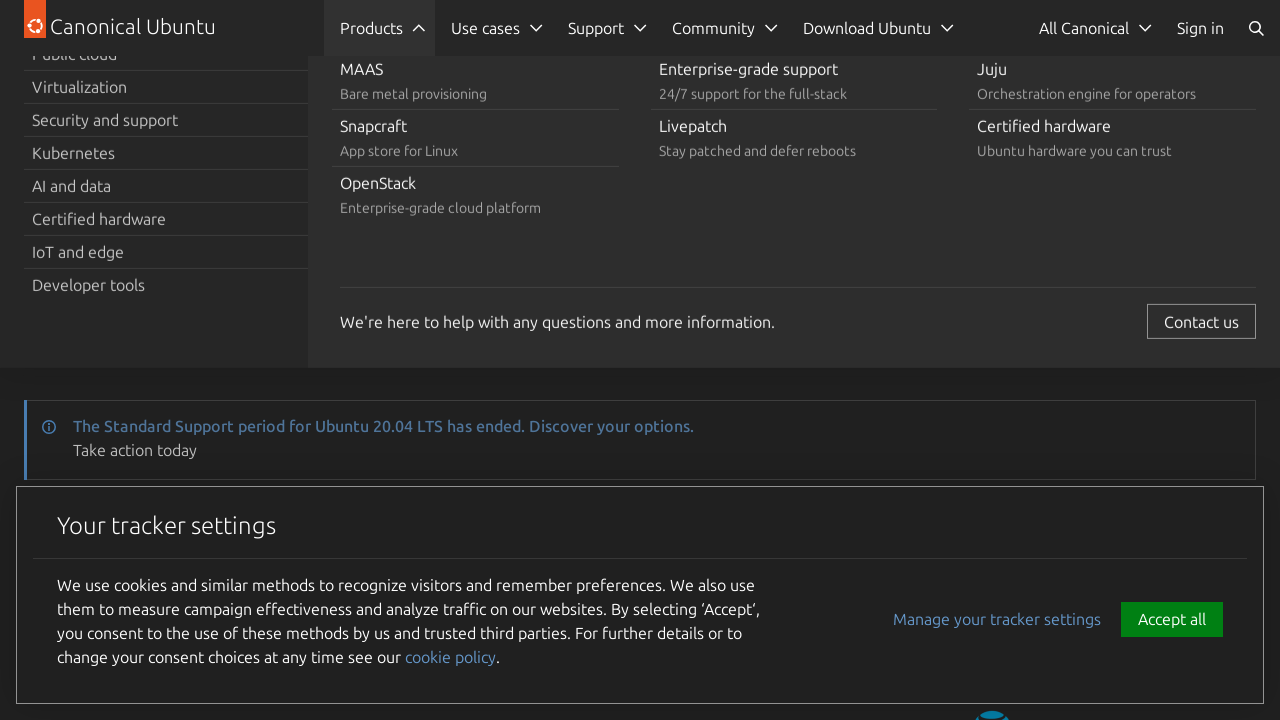

Pressed Control key down
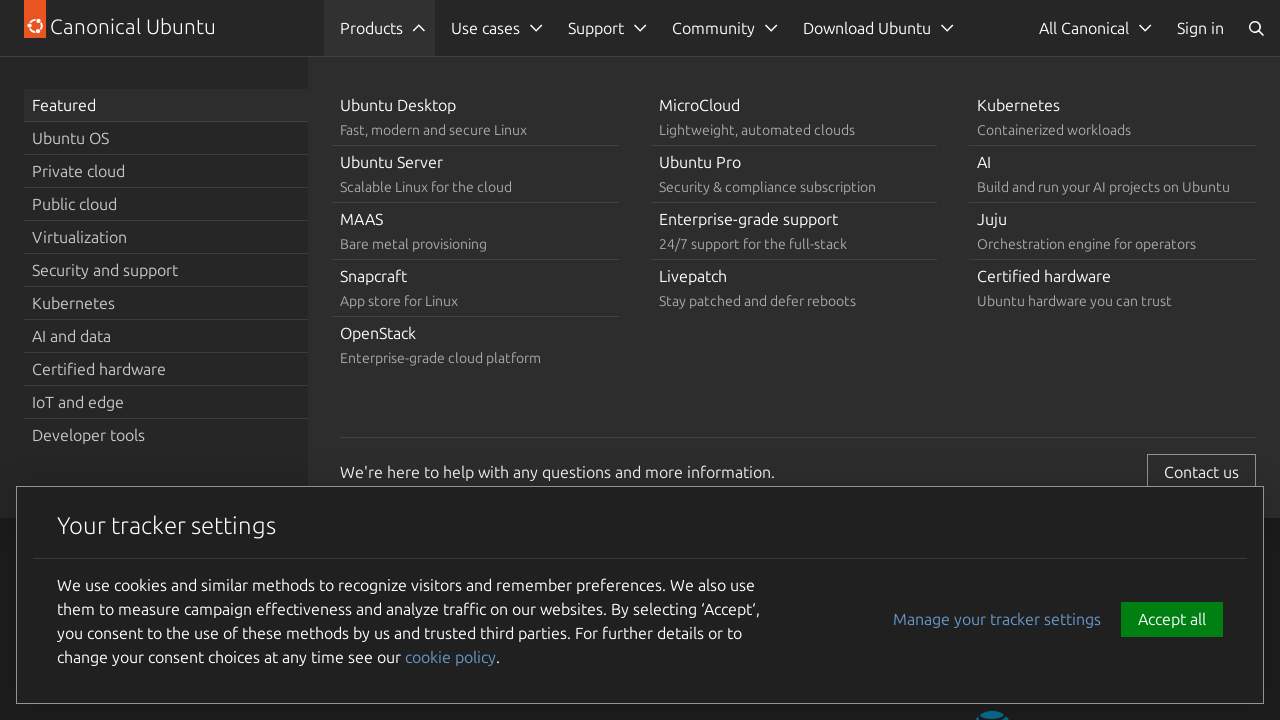

Pressed 'a' key to select all (Ctrl+A)
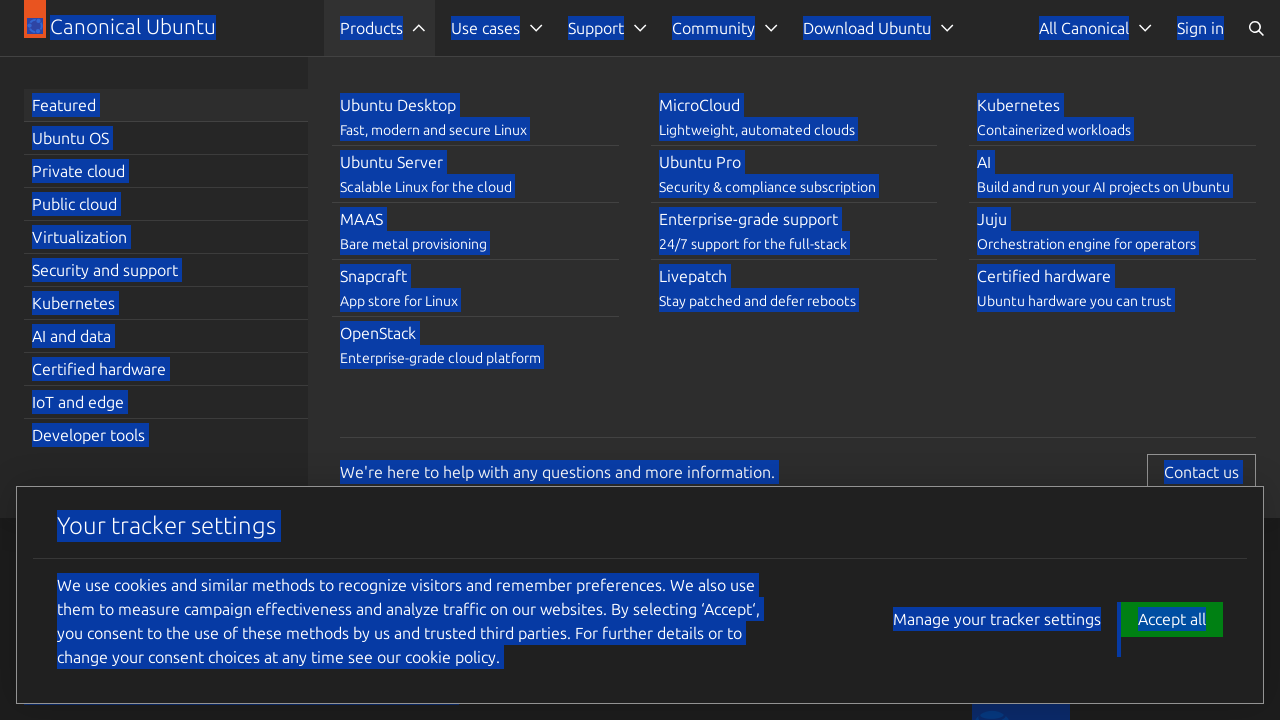

Released Control key
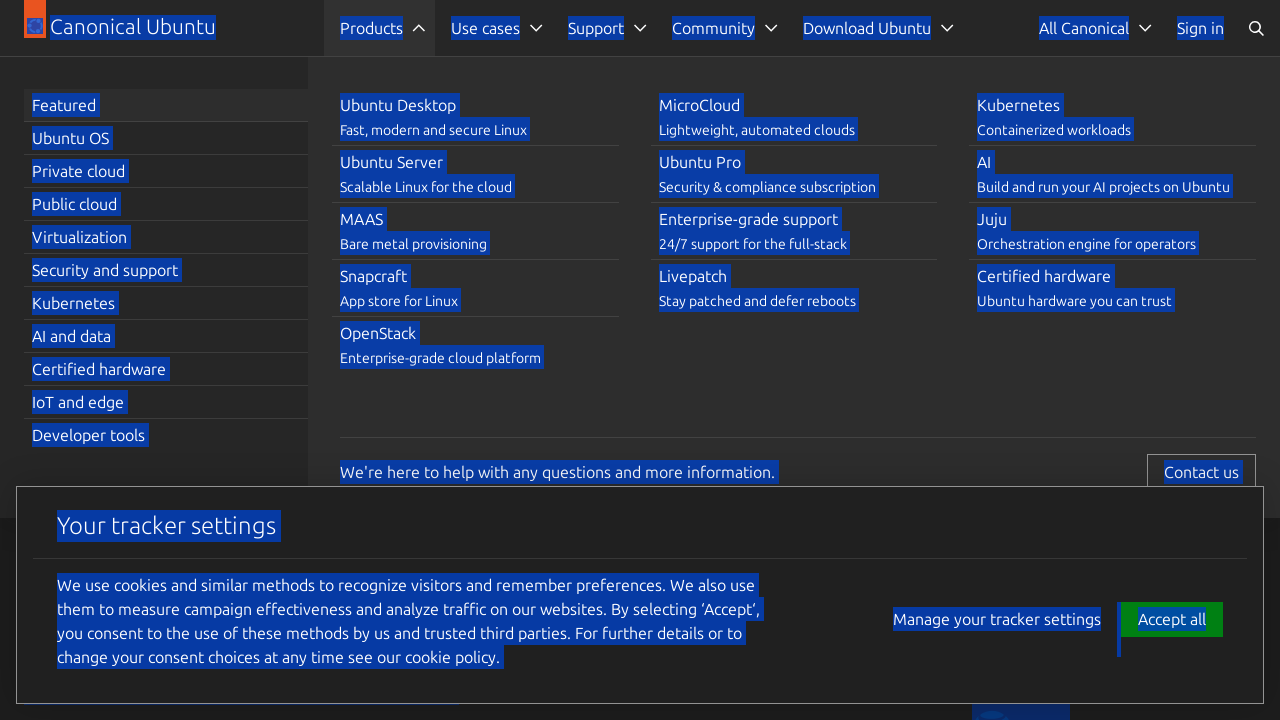

Hovered over navigation link again at (380, 28) on nav a >> nth=0
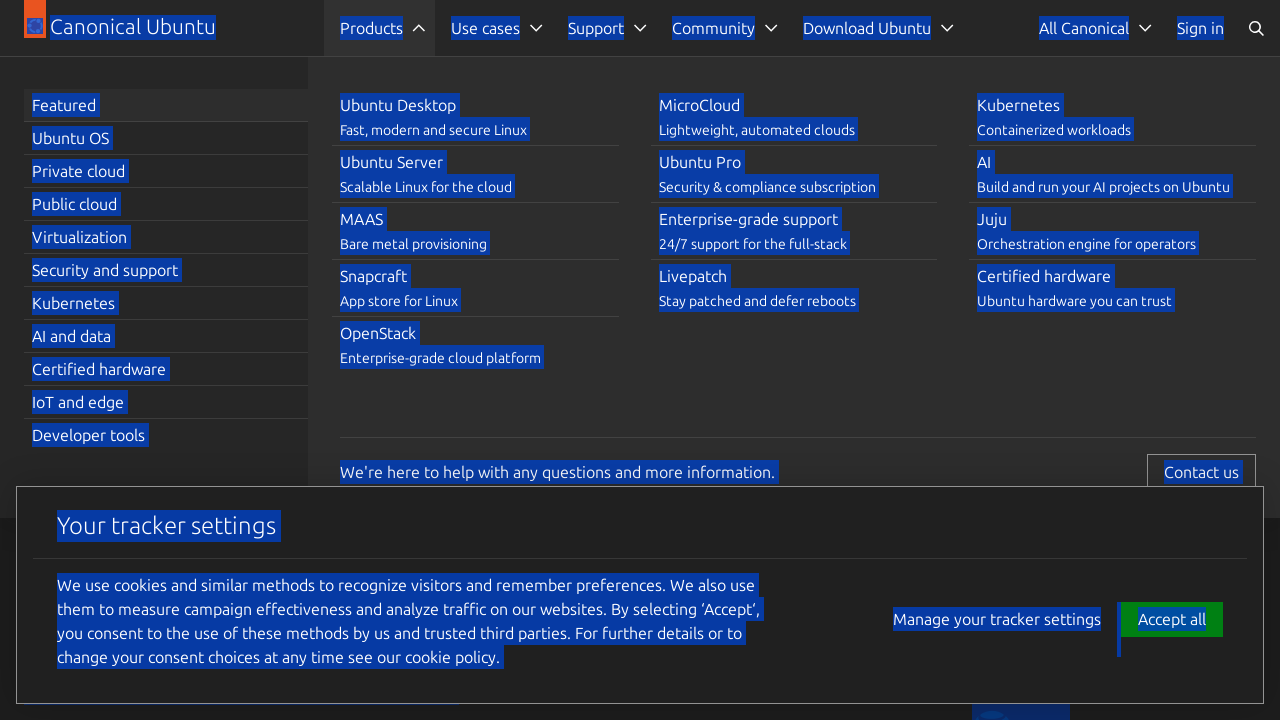

Right-clicked navigation link to open context menu at (380, 28) on nav a >> nth=0
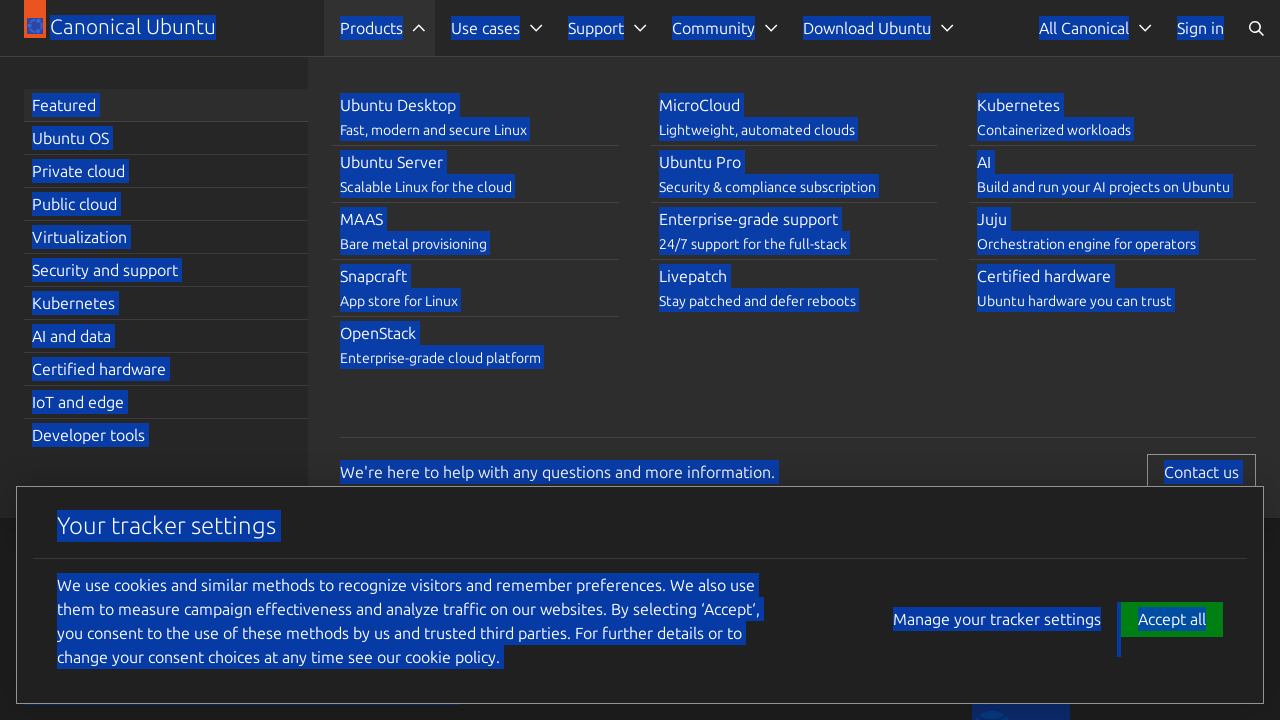

Clicked body to dismiss context menu at (640, 360) on body
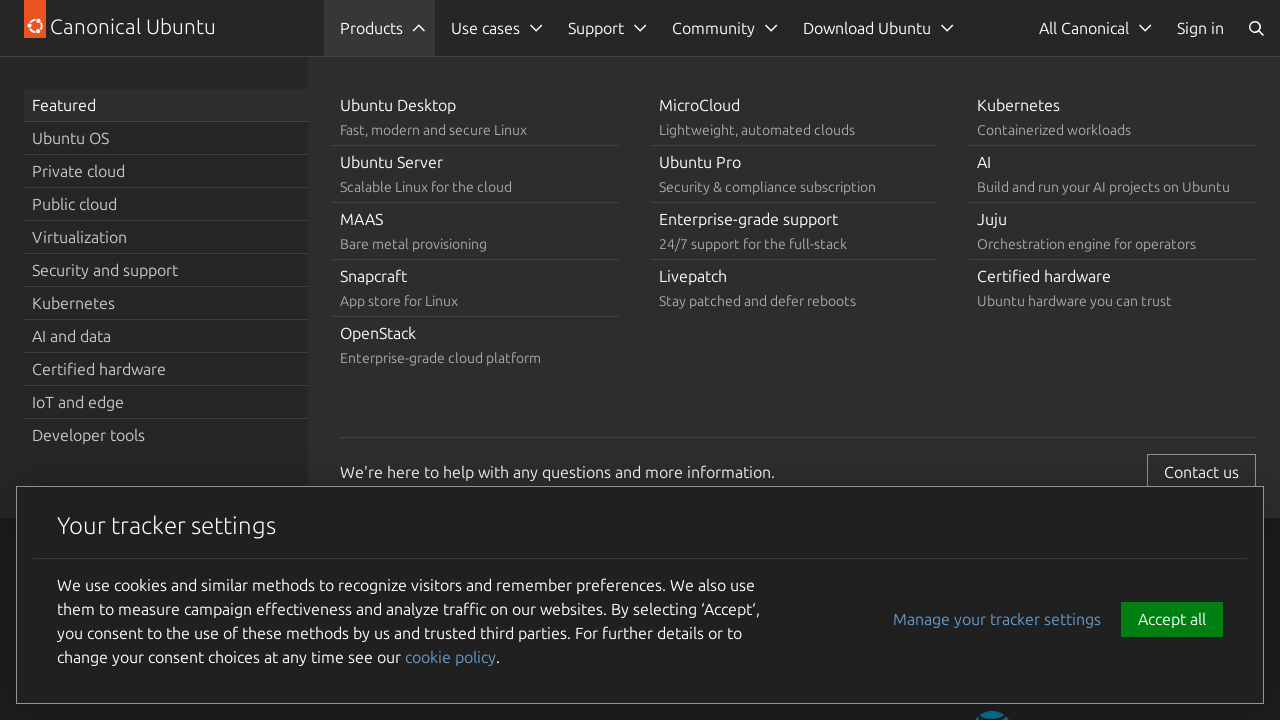

Double-clicked navigation link at (380, 28) on nav a >> nth=0
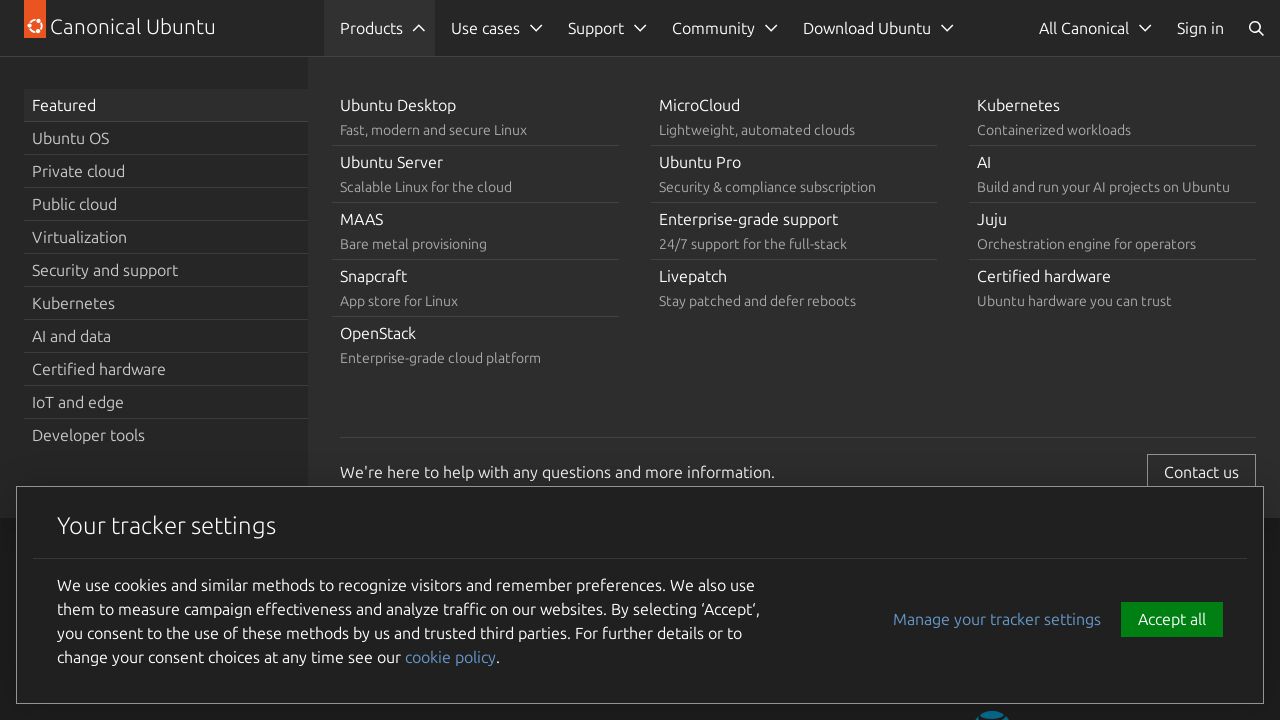

Scrolled navigation link into view if needed
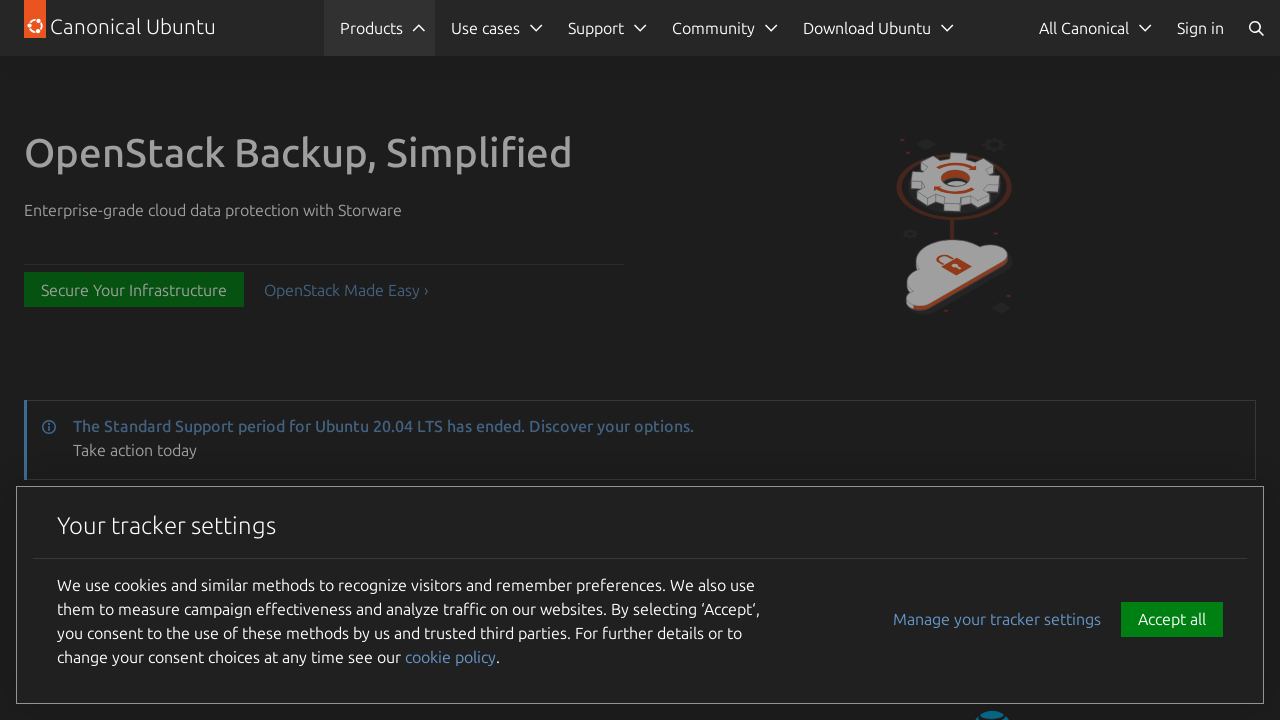

Scrolled page down by 100px using mouse wheel
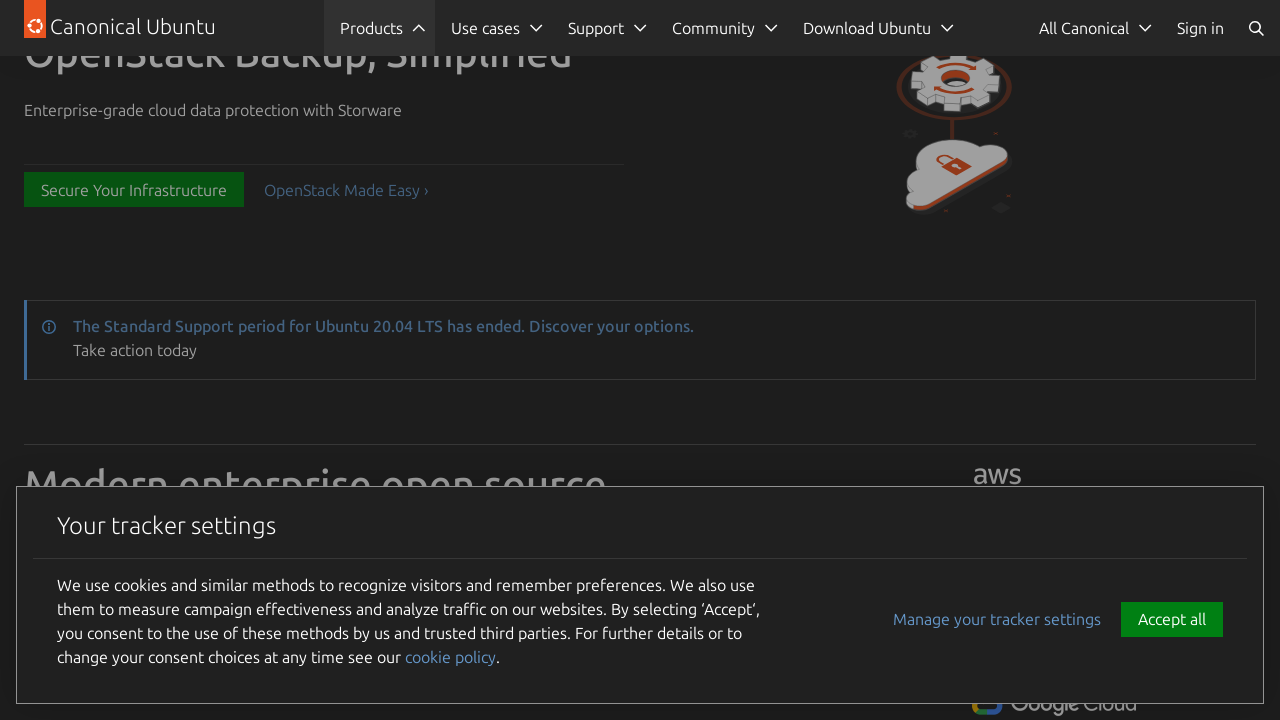

Waited 2 seconds to observe results
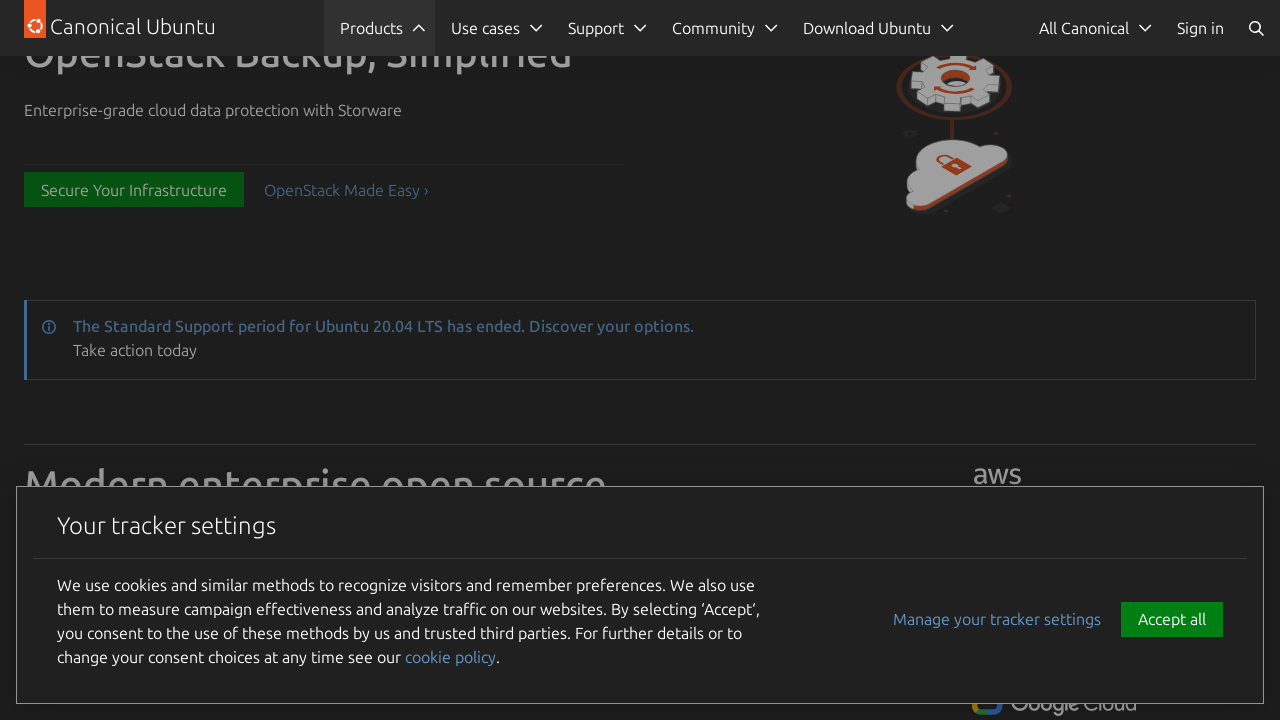

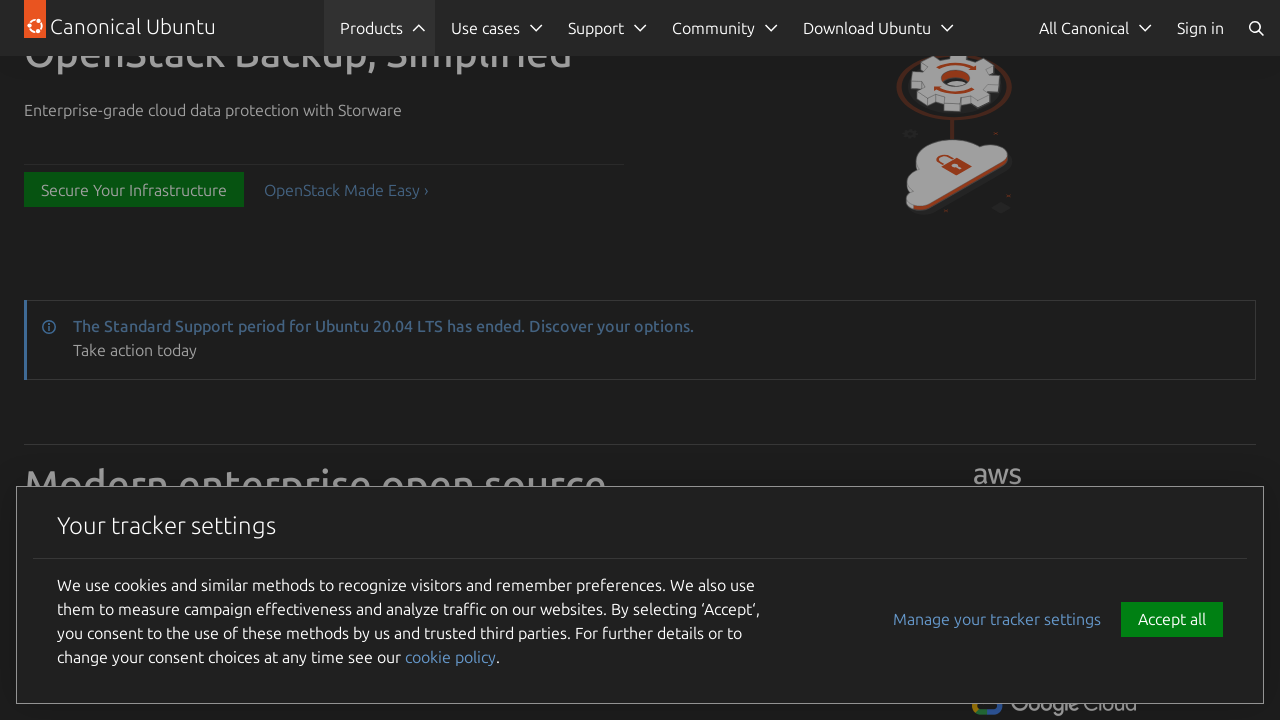